Tests tooltip functionality by hovering over a button and verifying the tooltip text appears

Starting URL: https://demoqa.com/tool-tips/

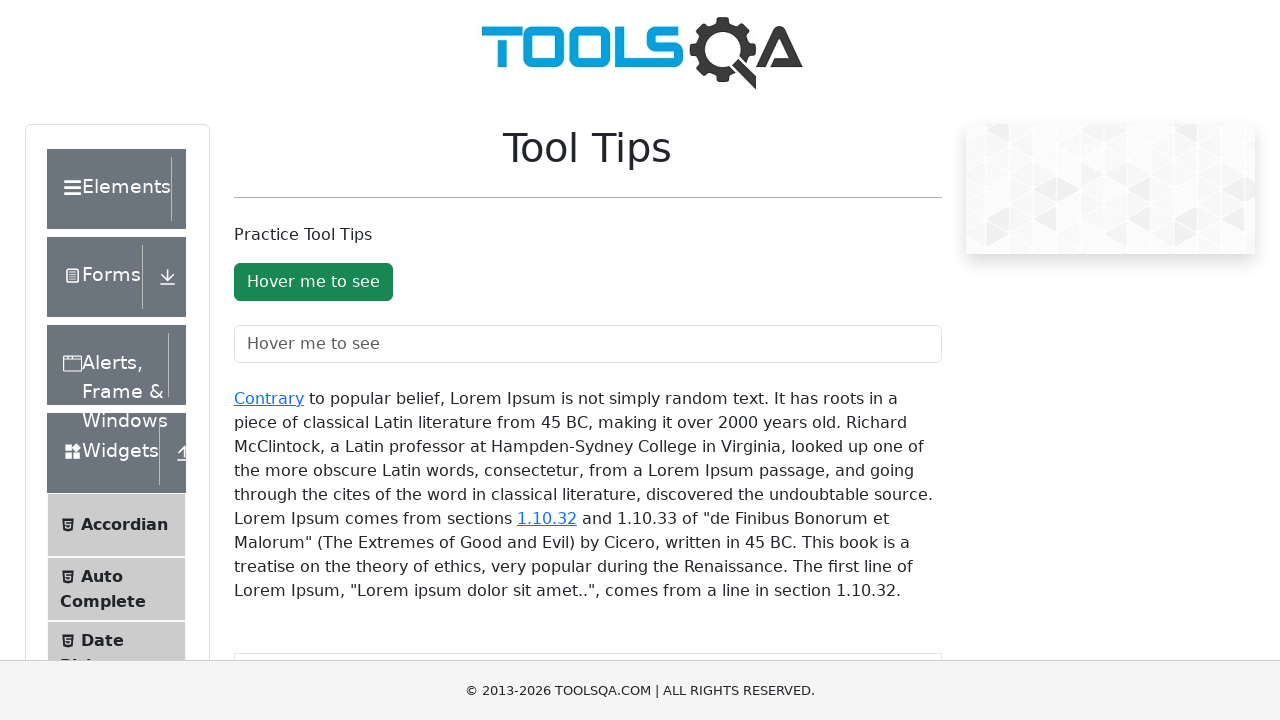

Located the tooltip button element with ID 'toolTipButton'
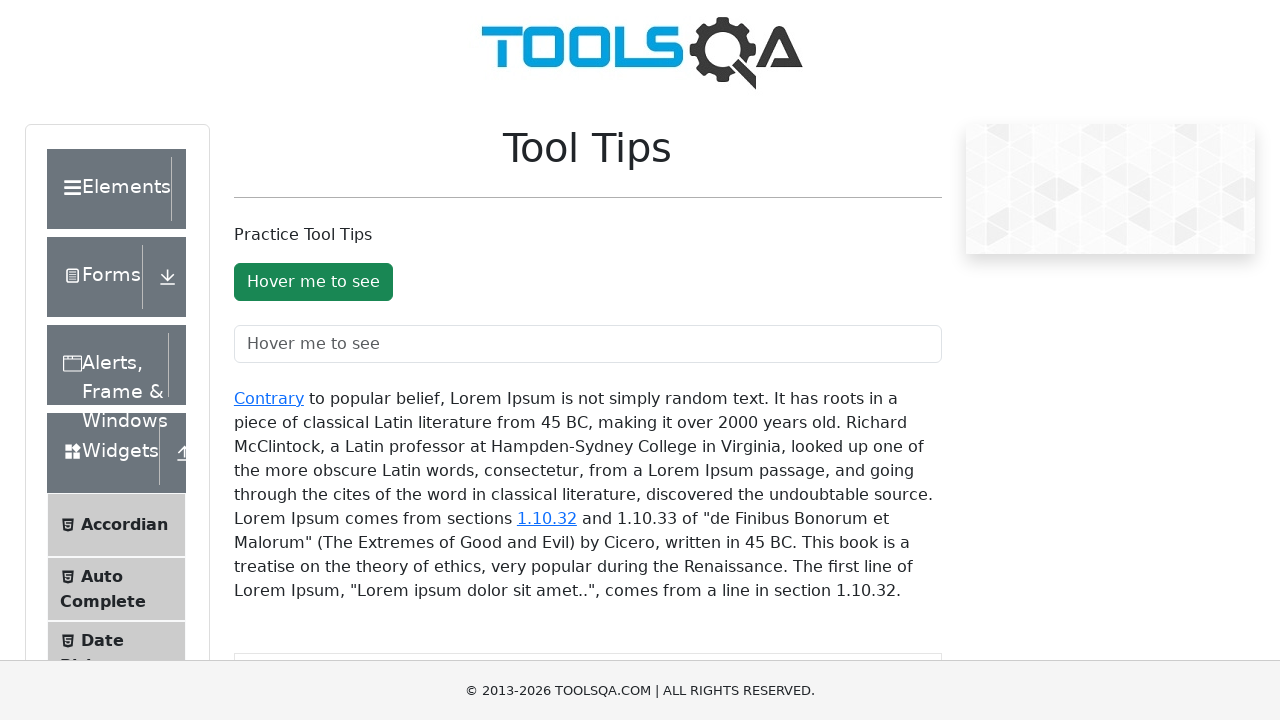

Hovered over the button to trigger tooltip at (313, 282) on #toolTipButton
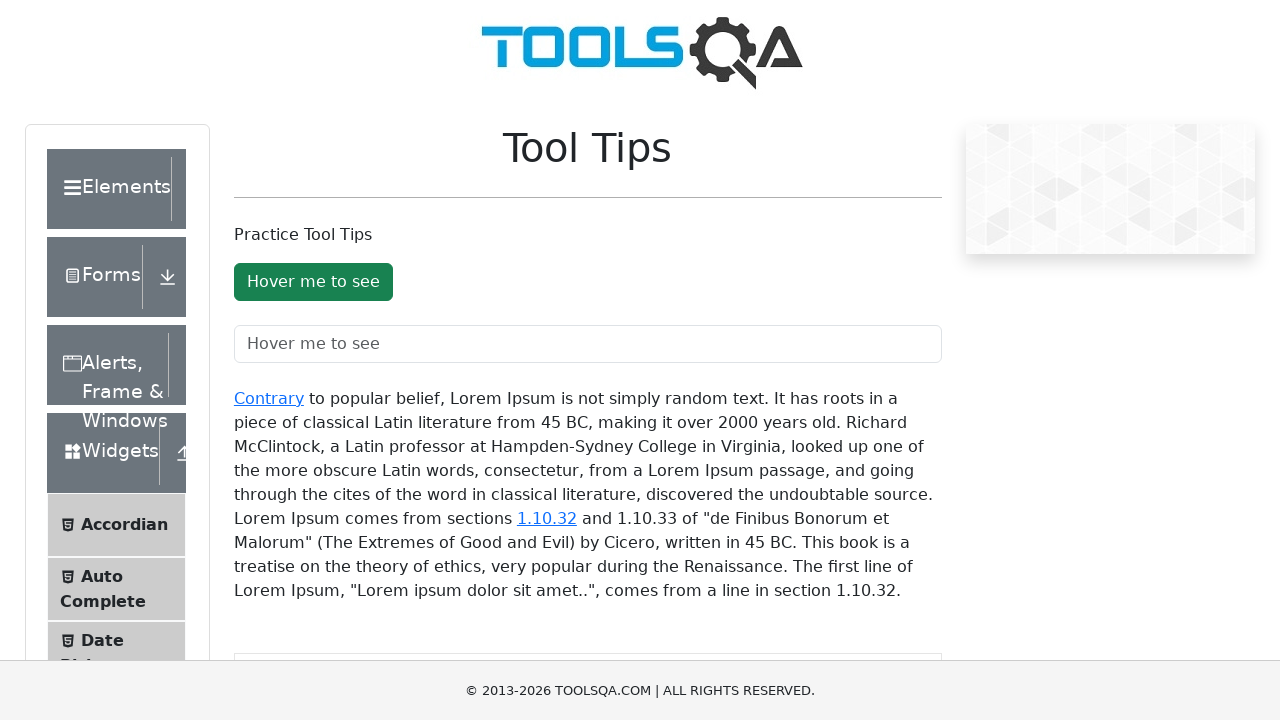

Tooltip element appeared and became visible
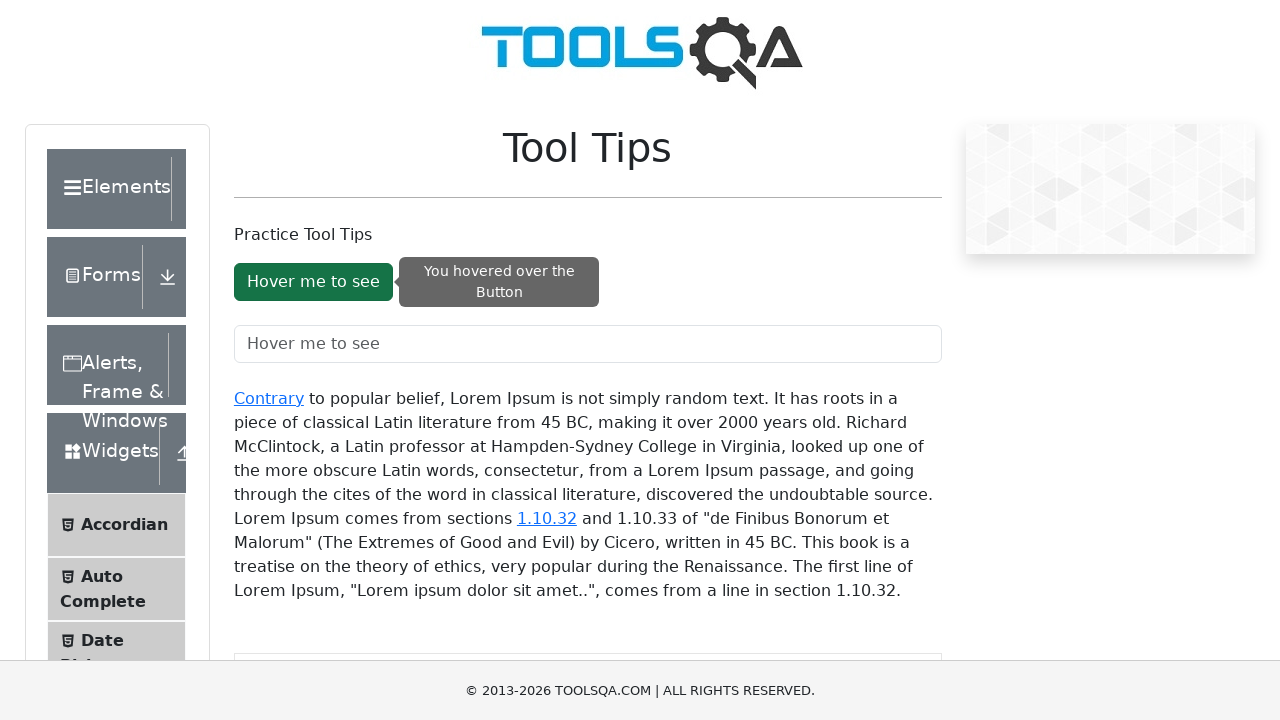

Located the tooltip element with class 'tooltip-inner'
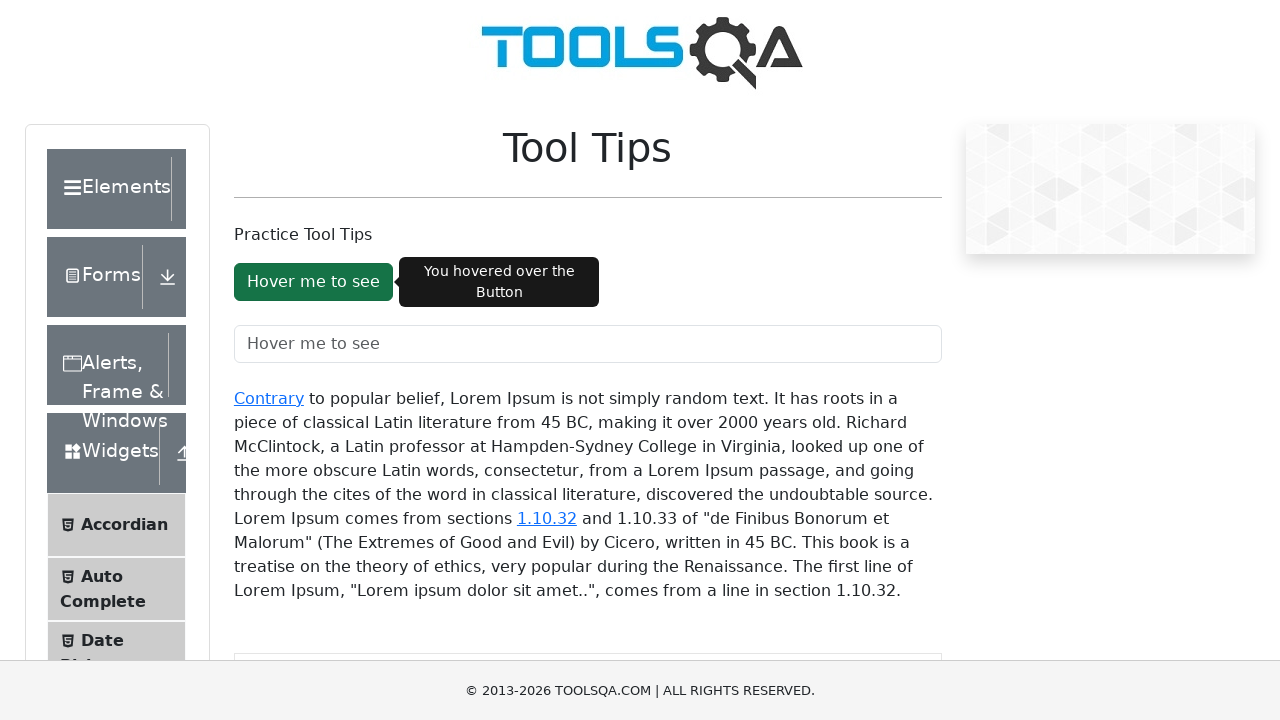

Verified tooltip text content is 'You hovered over the Button'
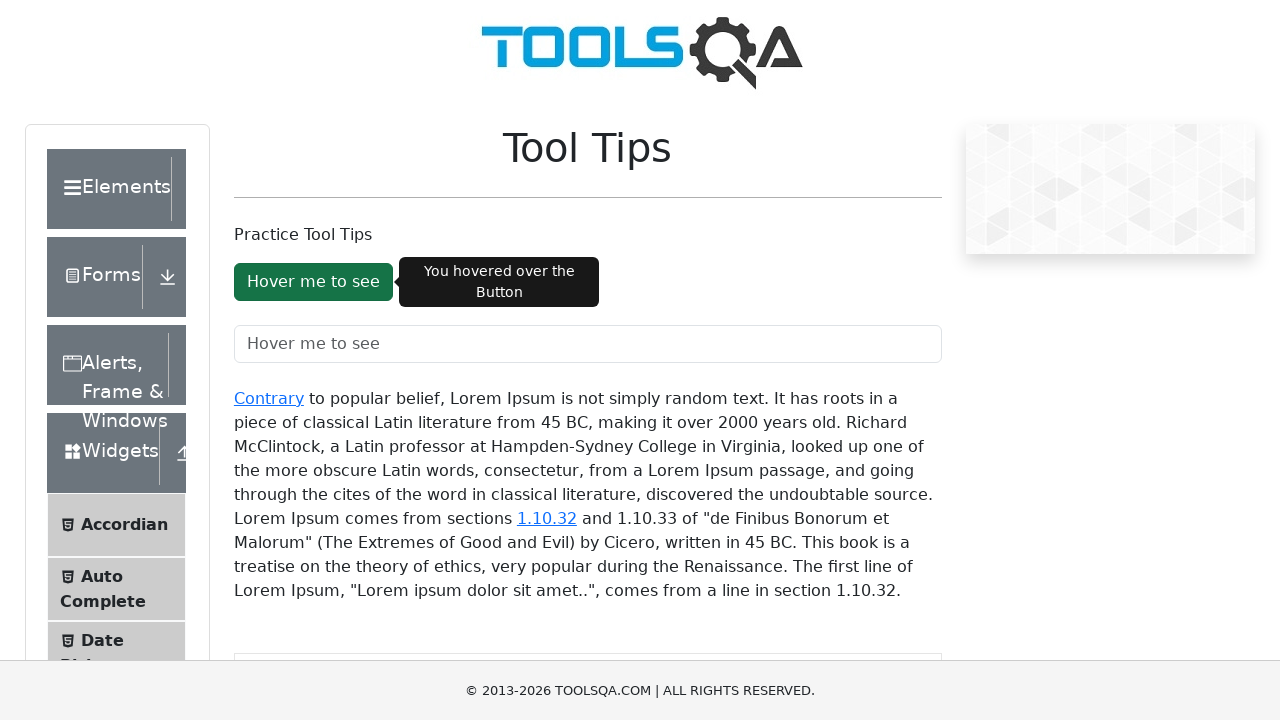

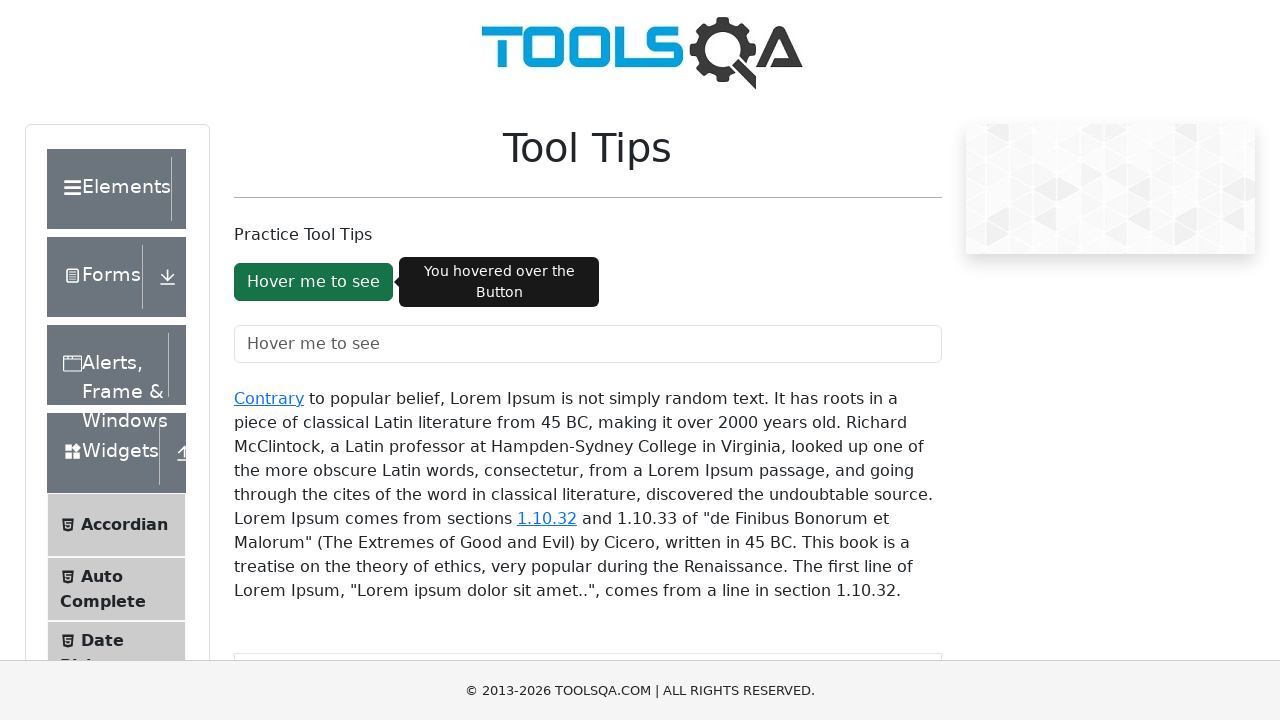